Tests various WebElement interactions on omayo blog including getting text, checking element states, and interacting with radio buttons and checkboxes

Starting URL: https://omayo.blogspot.com/

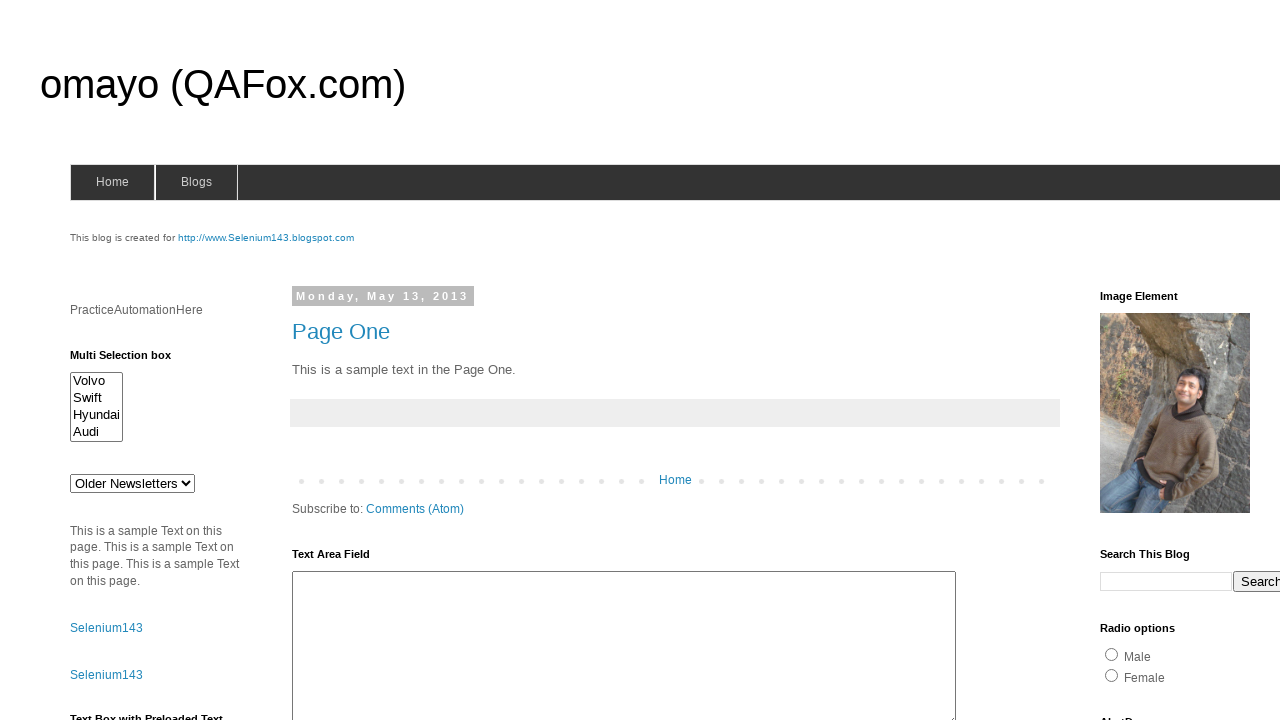

Located title element with XPath //div[@id='HTML2']/h2[@class='title']
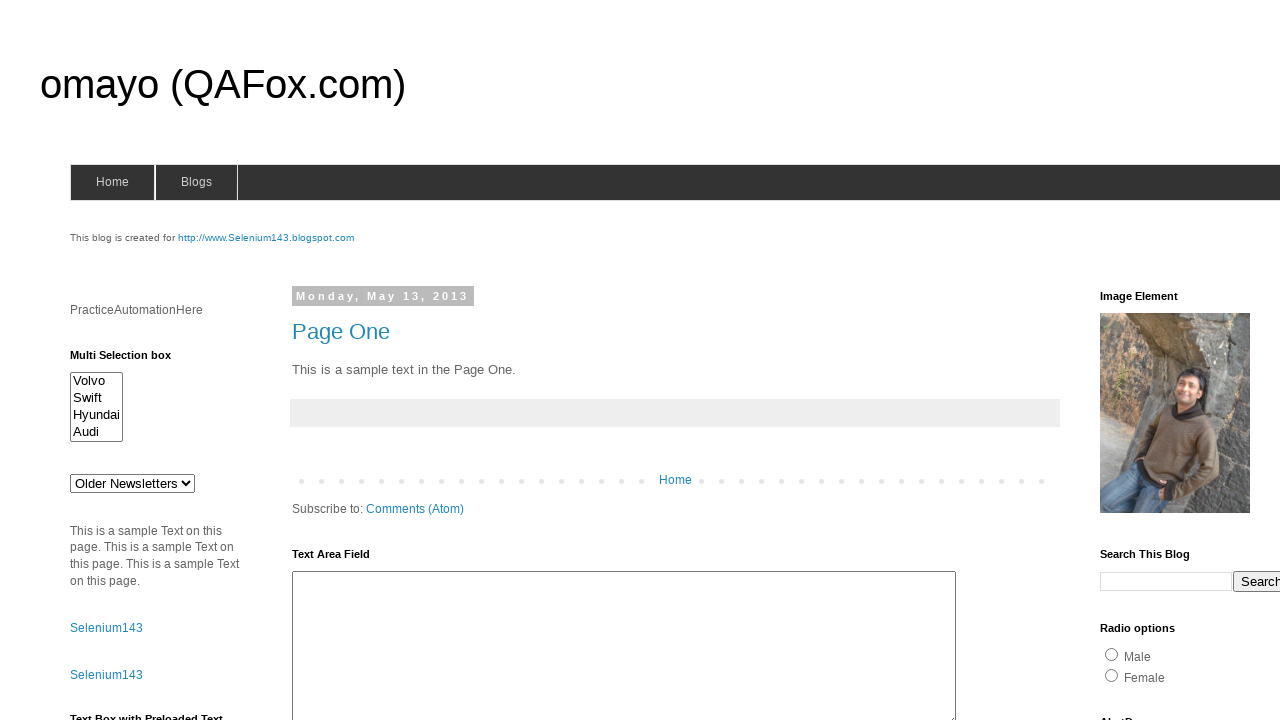

Title element loaded and is visible
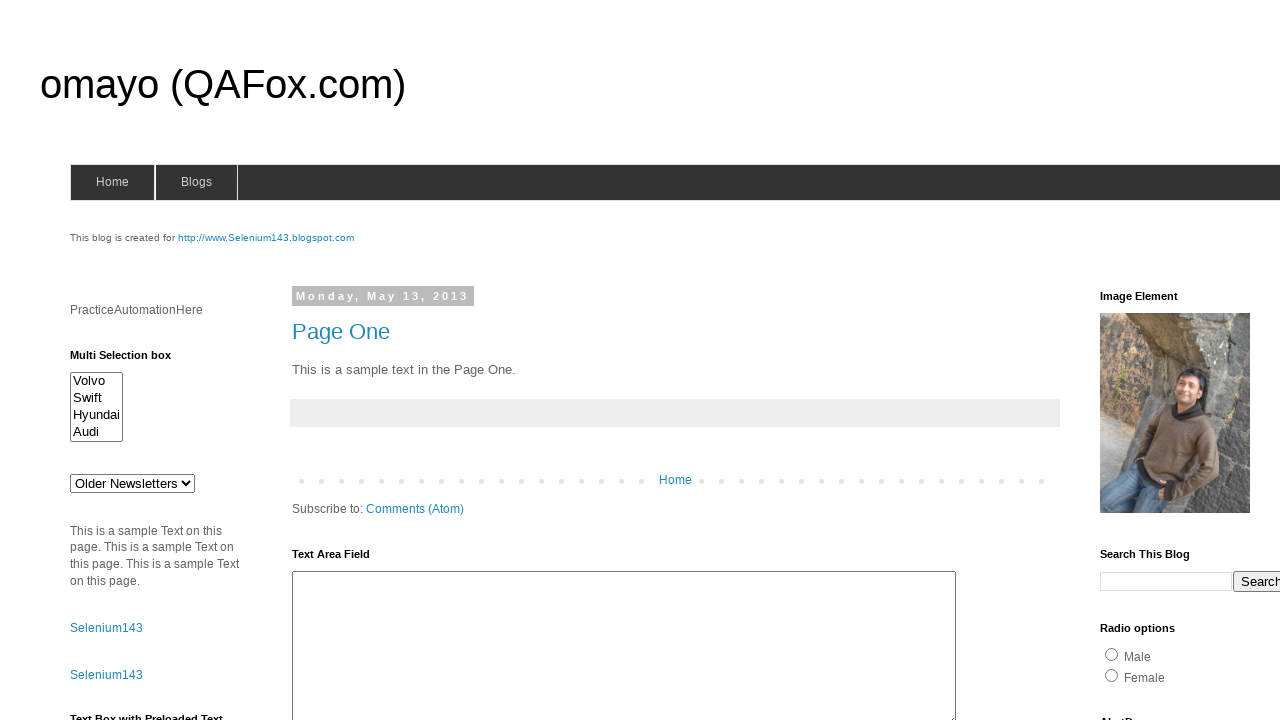

Clicked Male radio button (id='radio1') at (1112, 654) on xpath=//input[@id='radio1']
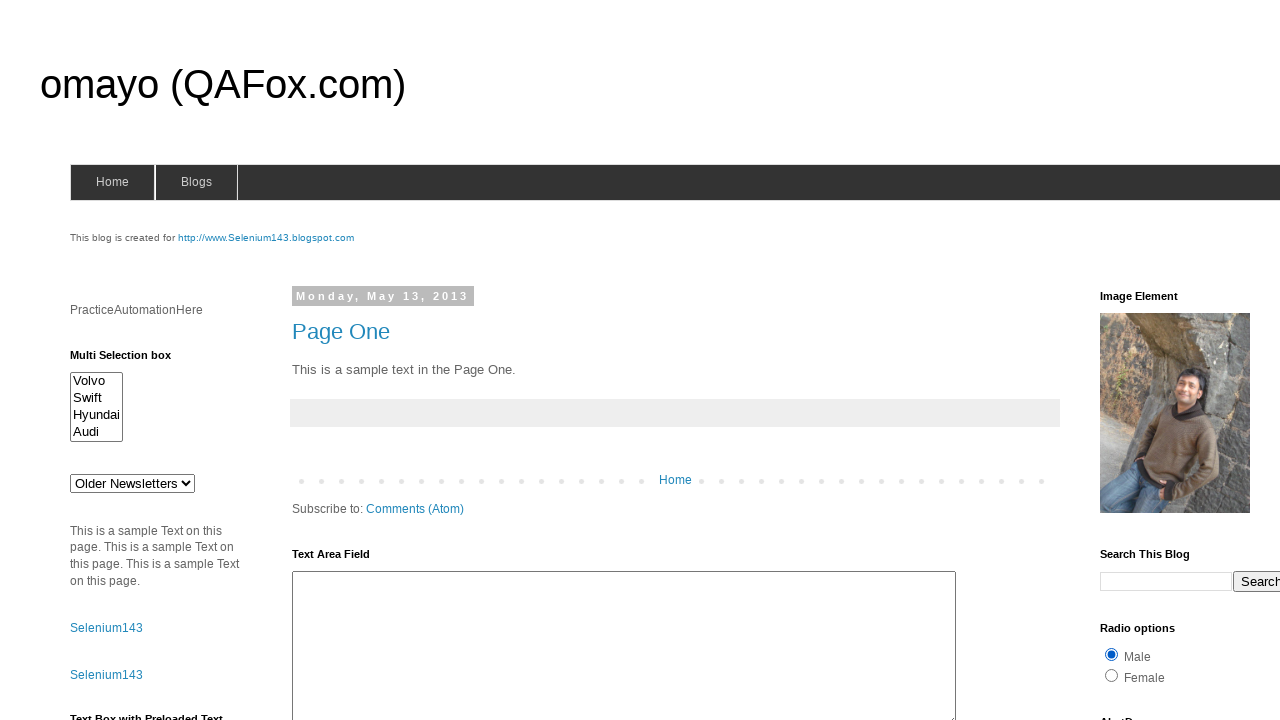

Clicked Blue checkbox (id='checkbox2') at (1200, 361) on xpath=//input[@id='checkbox2']
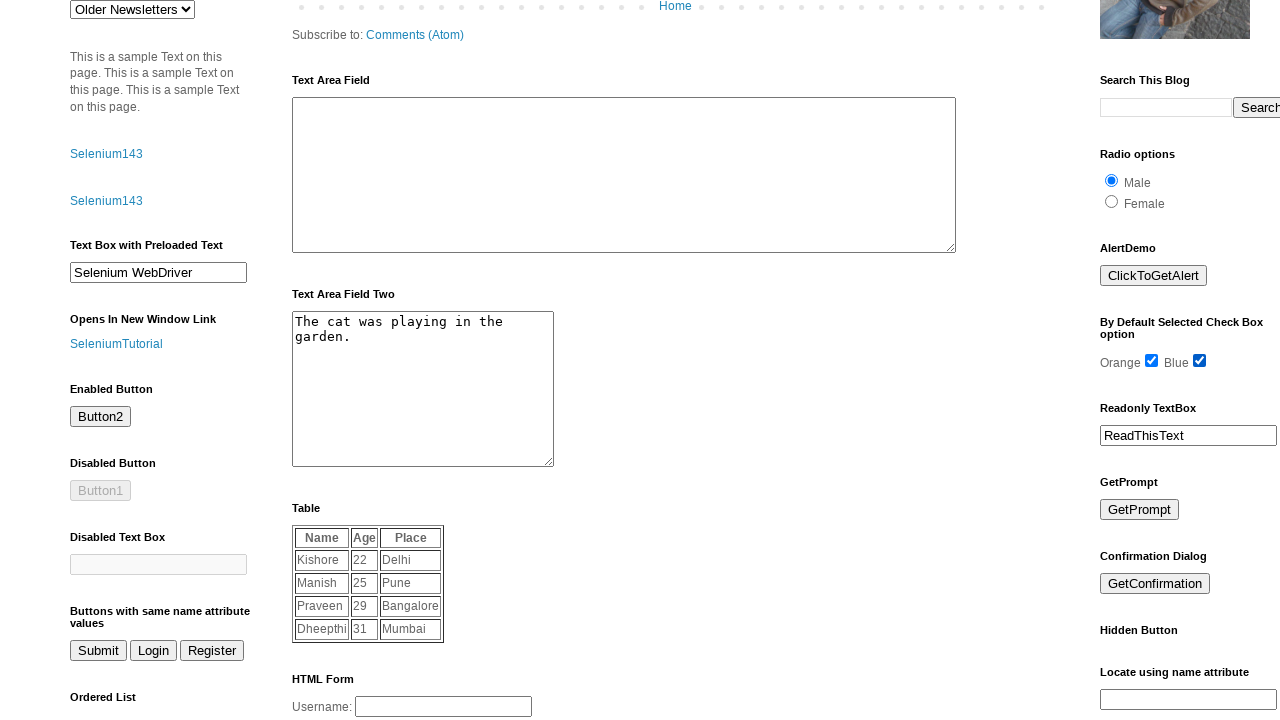

Clicked Orange checkbox (id='checkbox1') at (1152, 361) on xpath=//input[@id='checkbox1']
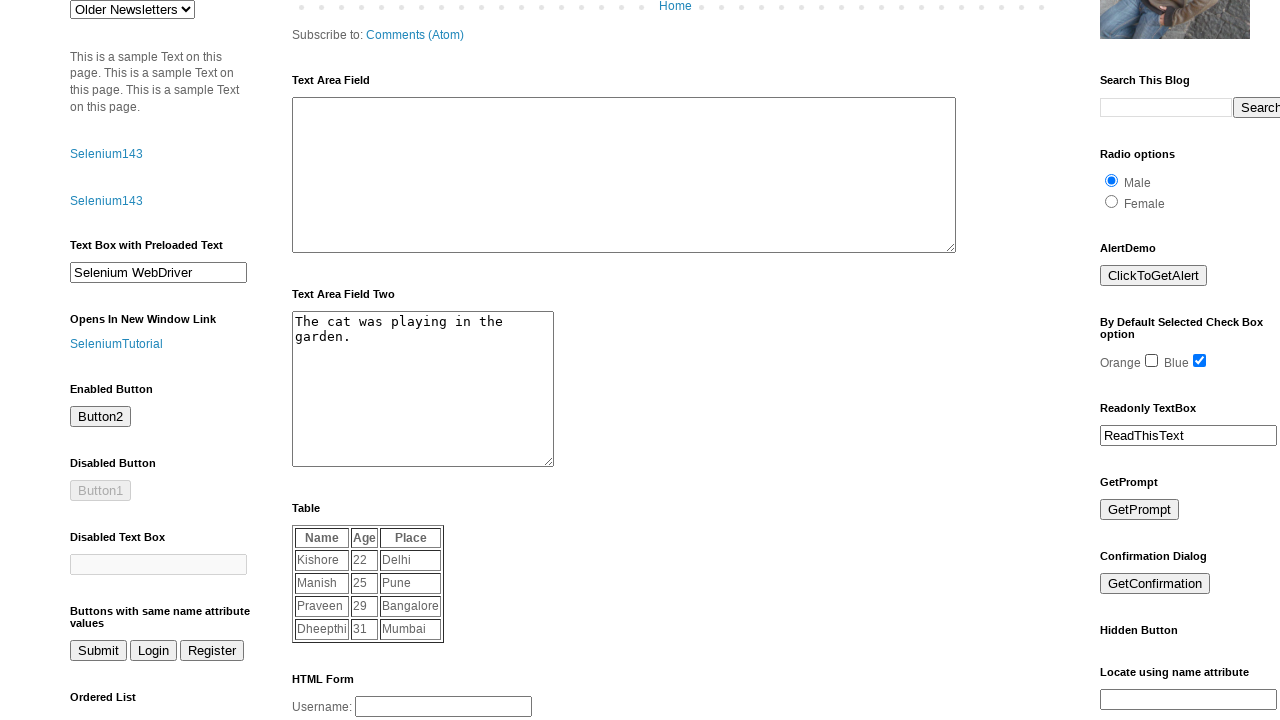

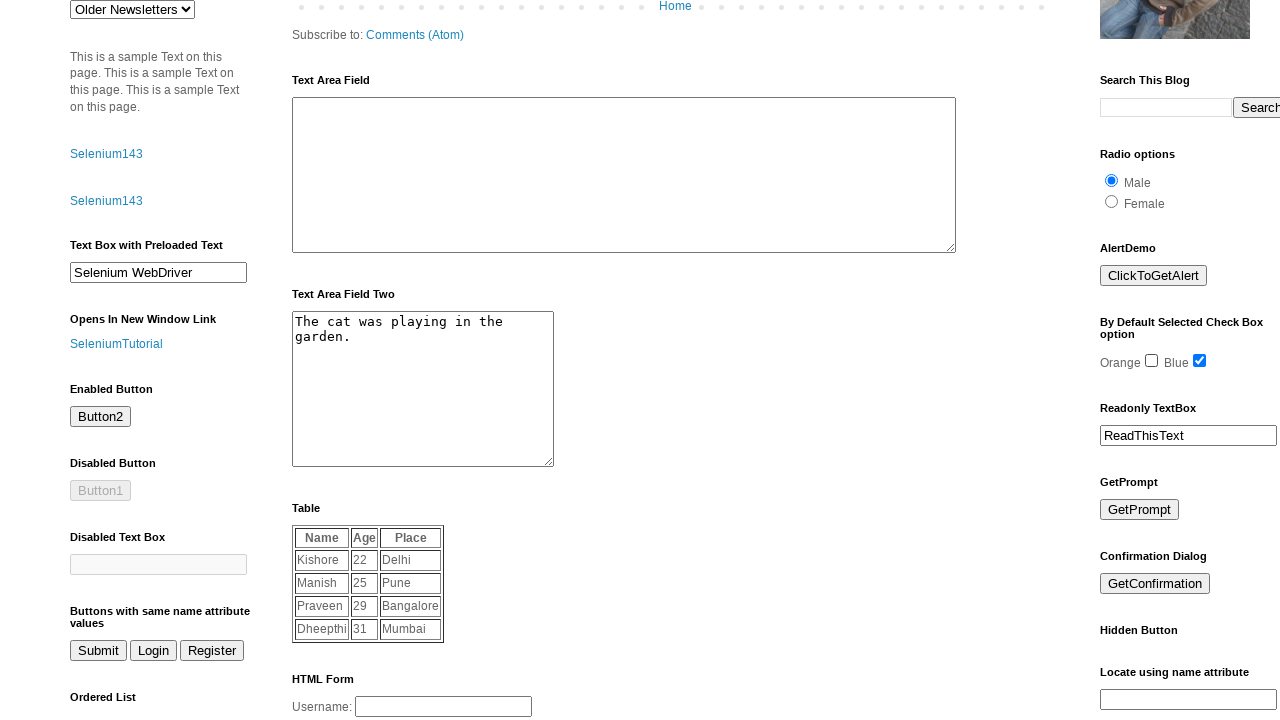